Tests JavaScript prompt alert handling by clicking the JS Prompt button, entering text into the prompt, accepting it, and verifying the result message

Starting URL: https://the-internet.herokuapp.com/javascript_alerts

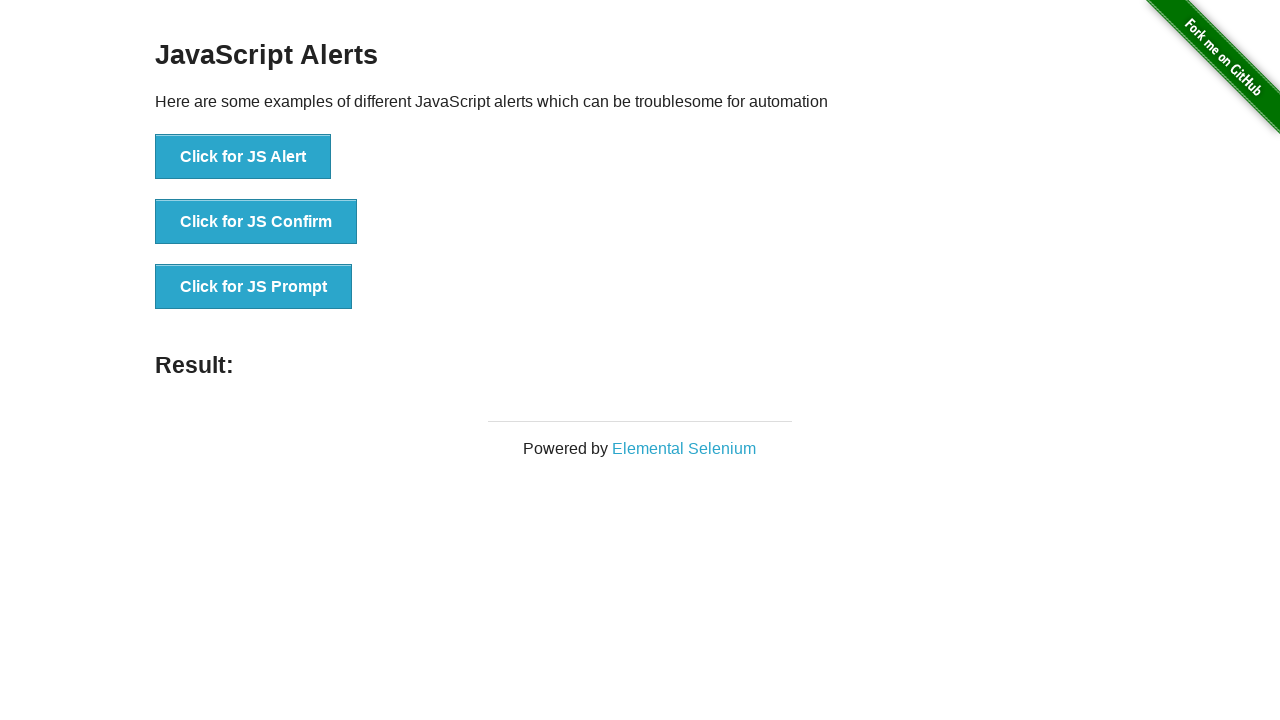

Clicked the JS Prompt button at (254, 287) on button[onclick='jsPrompt()']
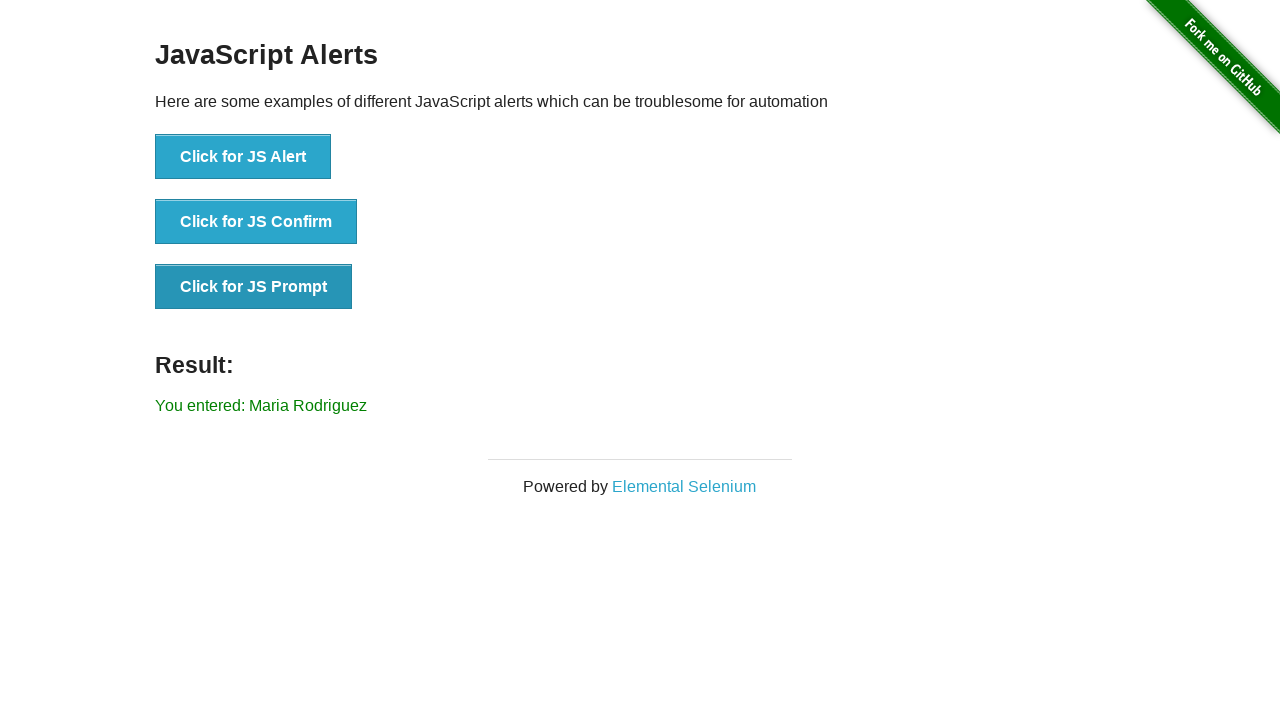

Prompt dialog accepted with text 'Maria Rodriguez' and result message displayed
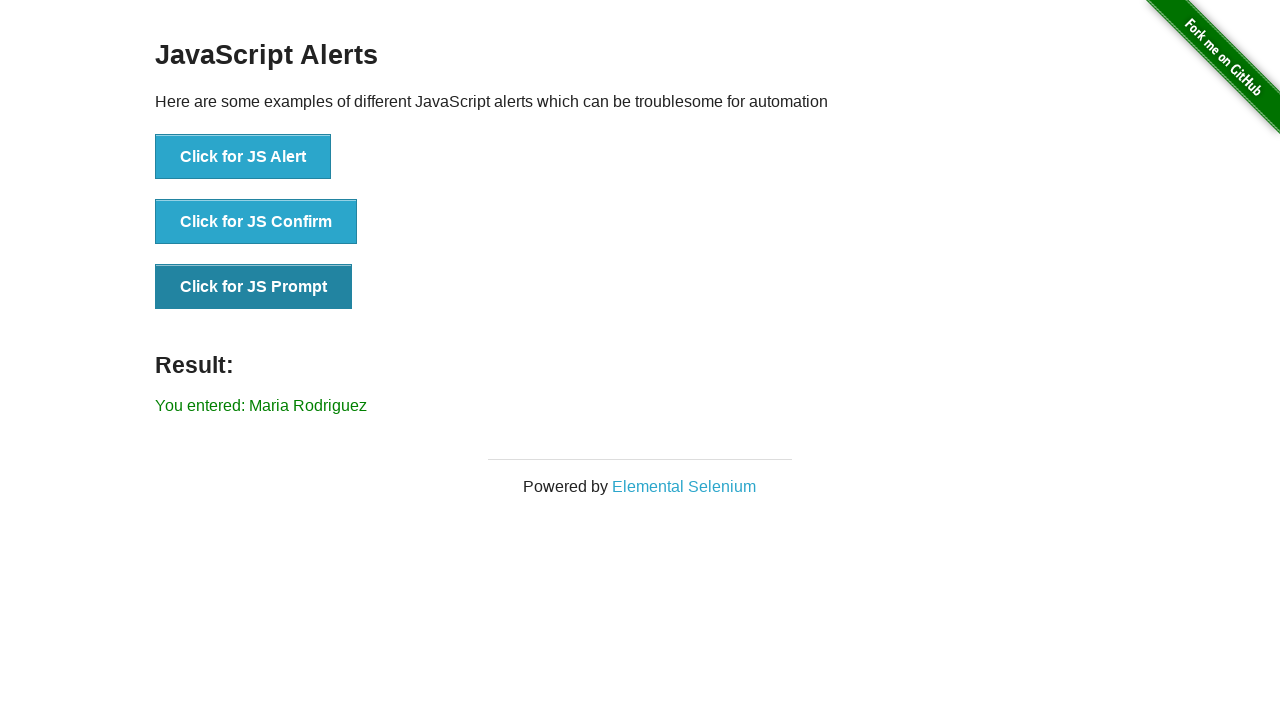

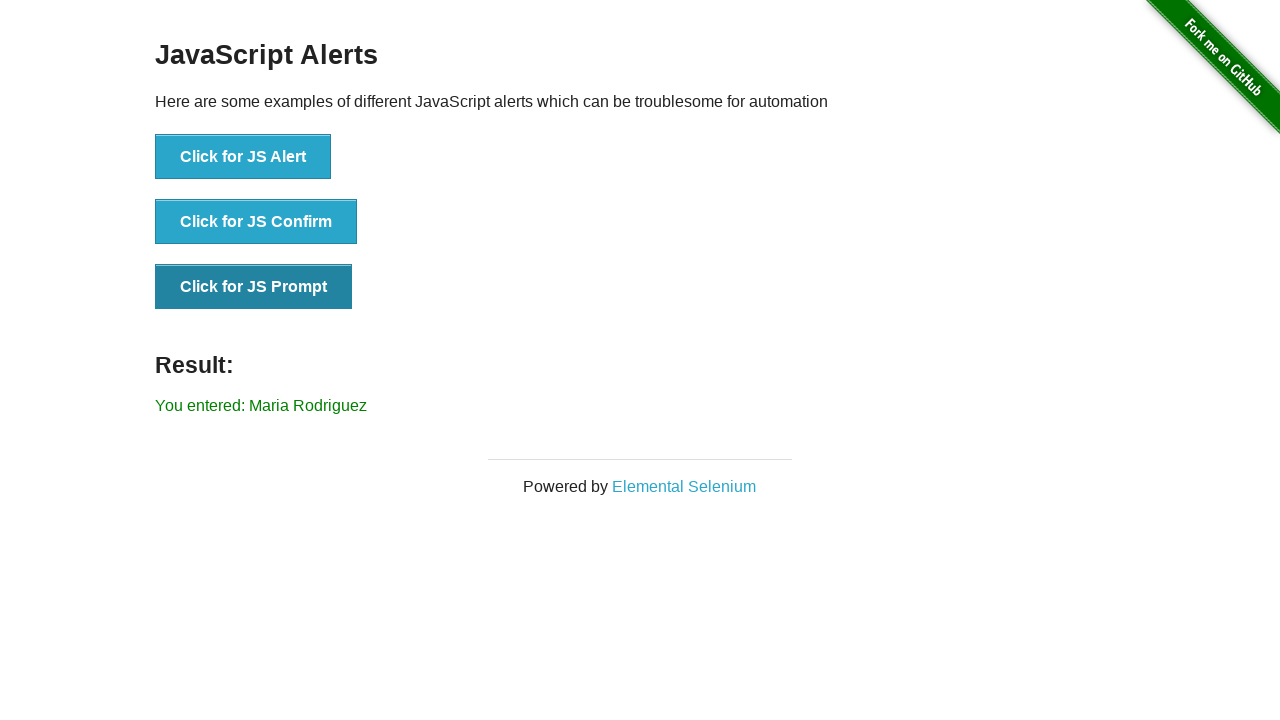